Tests the city autocomplete dropdown by clicking the city search field, typing a city name, and selecting from suggestions to navigate to the Find a Park page.

Starting URL: https://bcparks.ca/

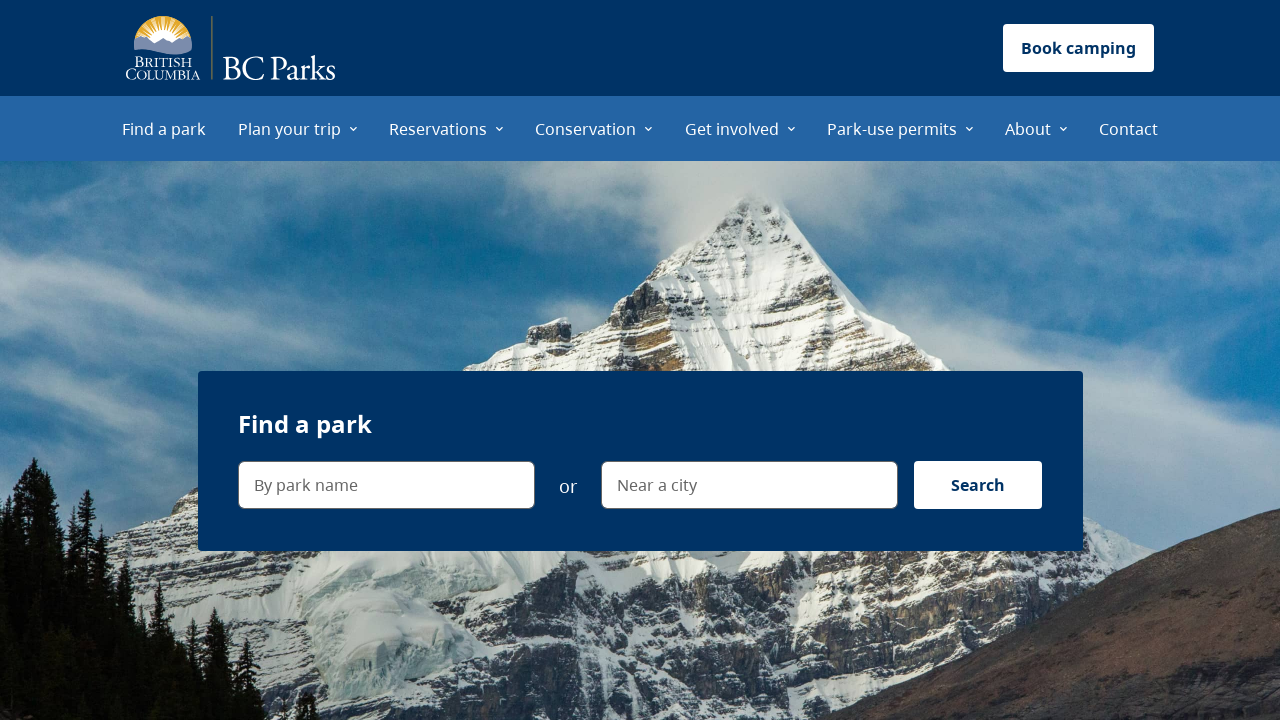

Page loaded with networkidle state
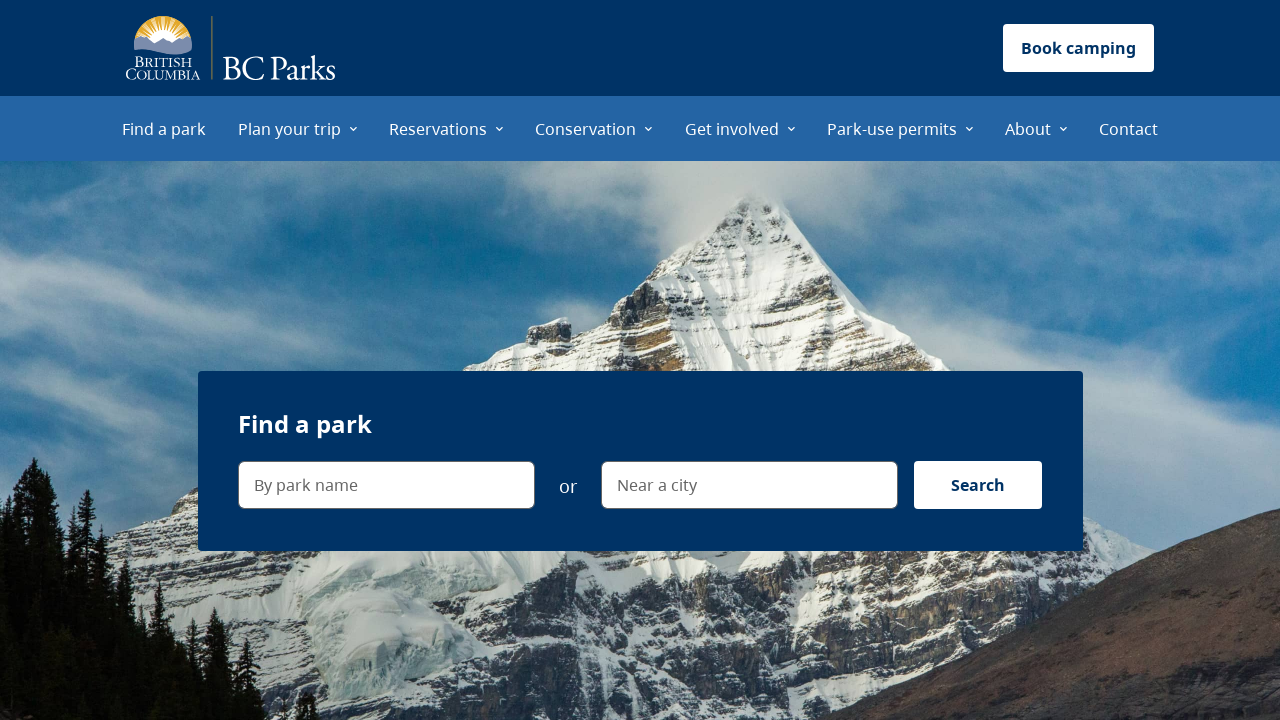

Clicked city search field 'Near a city' at (749, 485) on internal:label="Near a city"i
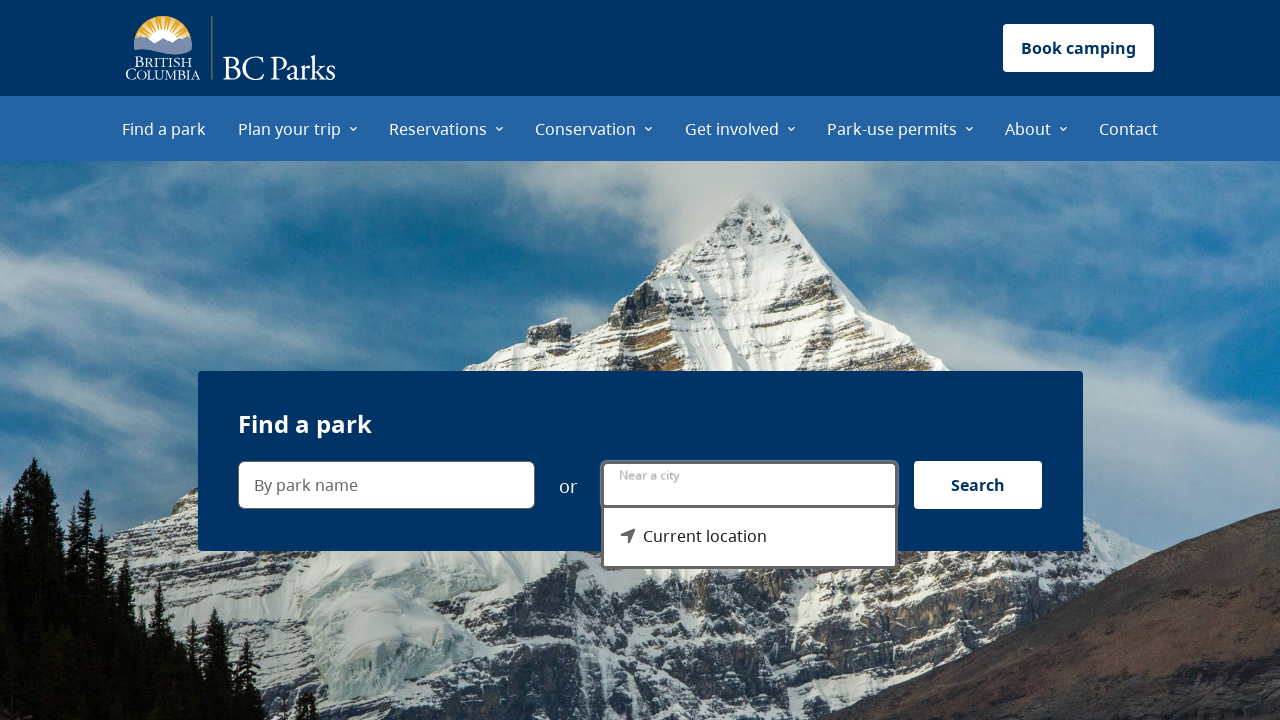

Dropdown menu appeared and is visible
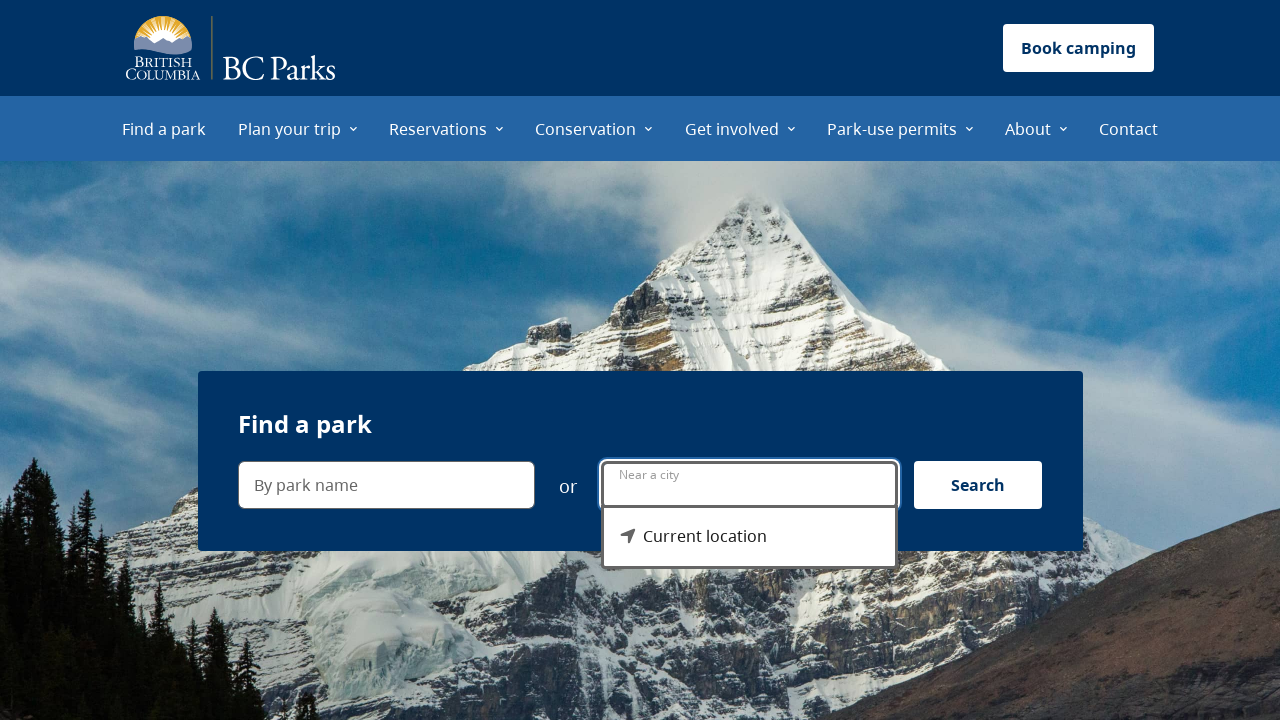

Current location option is visible in dropdown
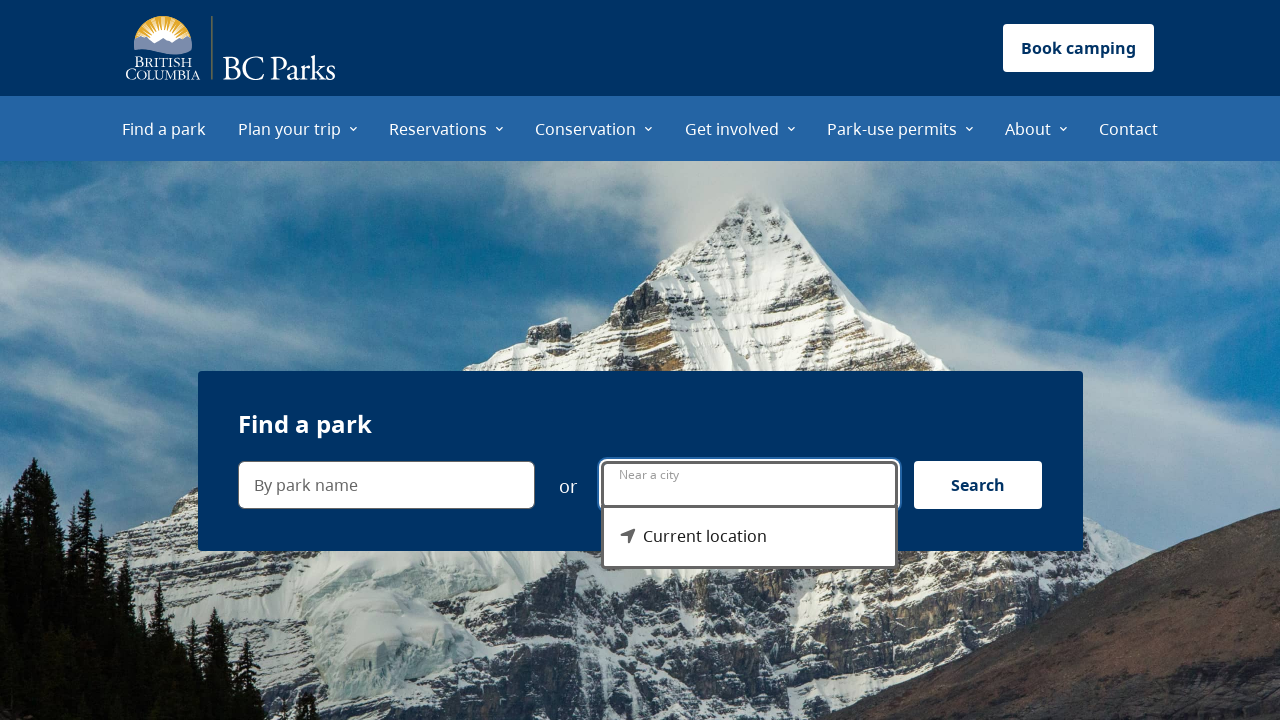

Typed 'B' in city search field on internal:label="Near a city"i
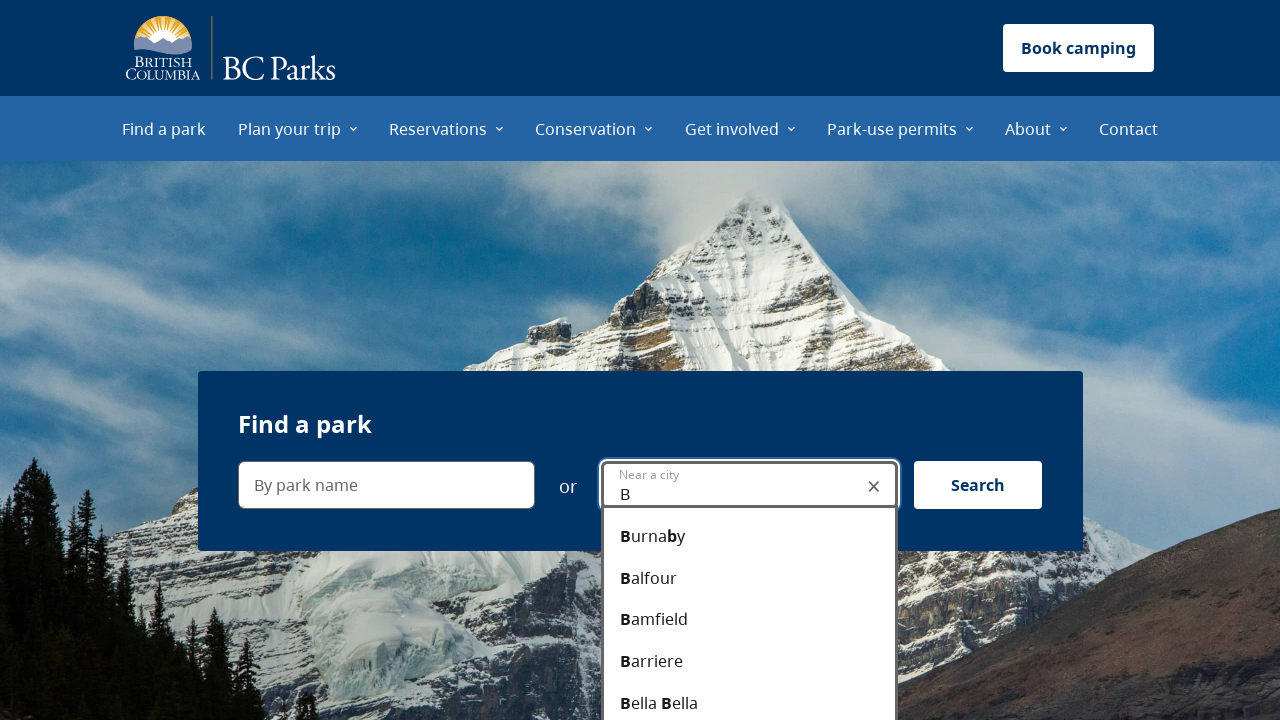

Burnaby option appeared in suggestion dropdown
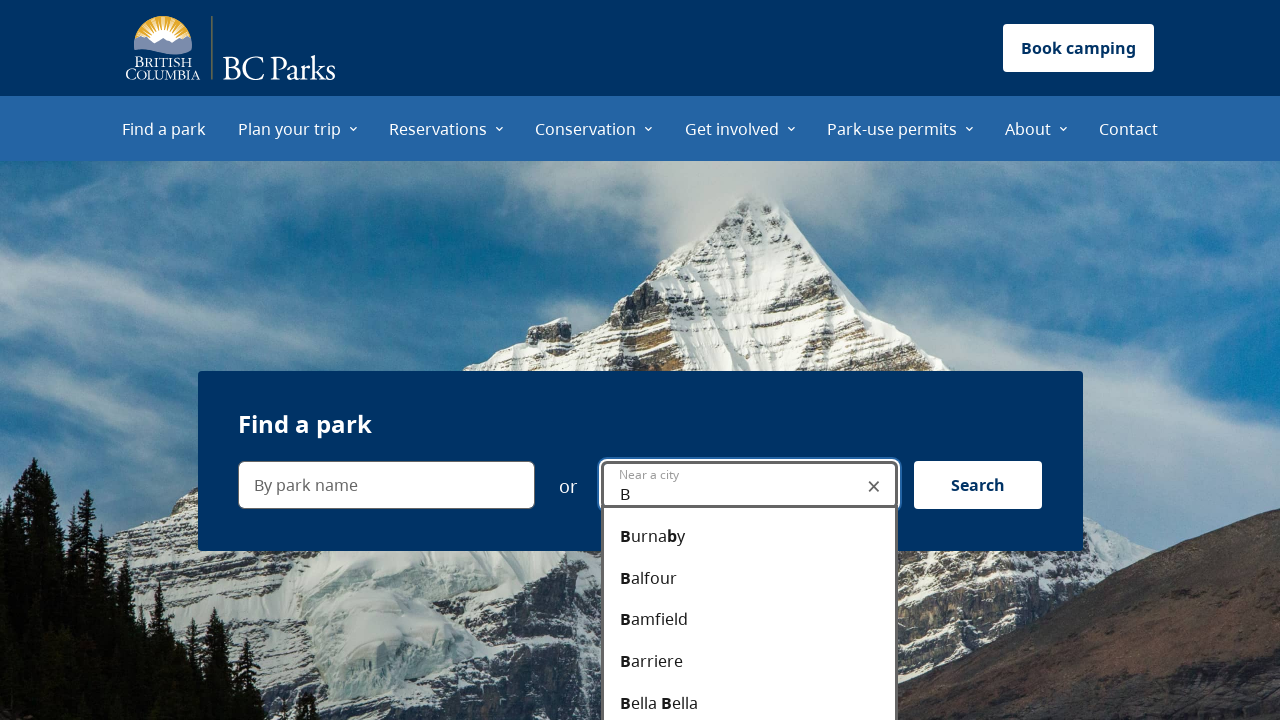

Filled city search field with 'Bur' on internal:label="Near a city"i
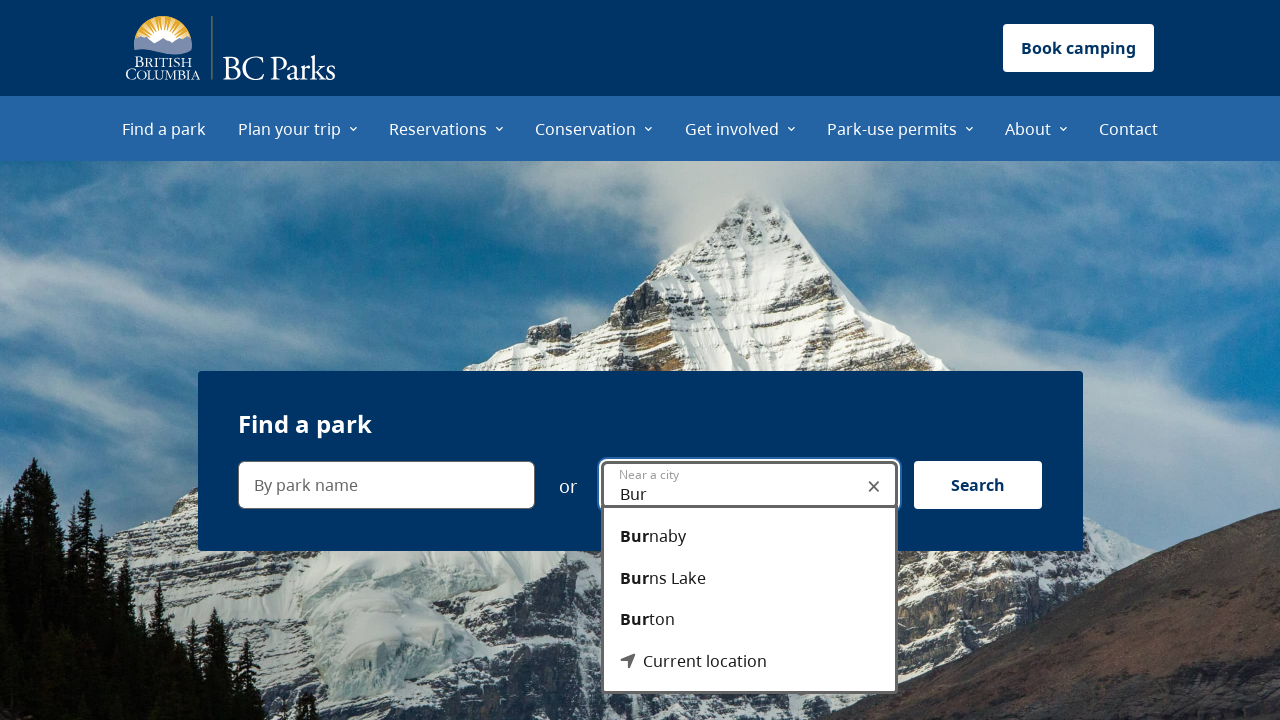

Selected Burnaby from suggestion dropdown at (749, 537) on internal:role=option[name="Burnaby"i]
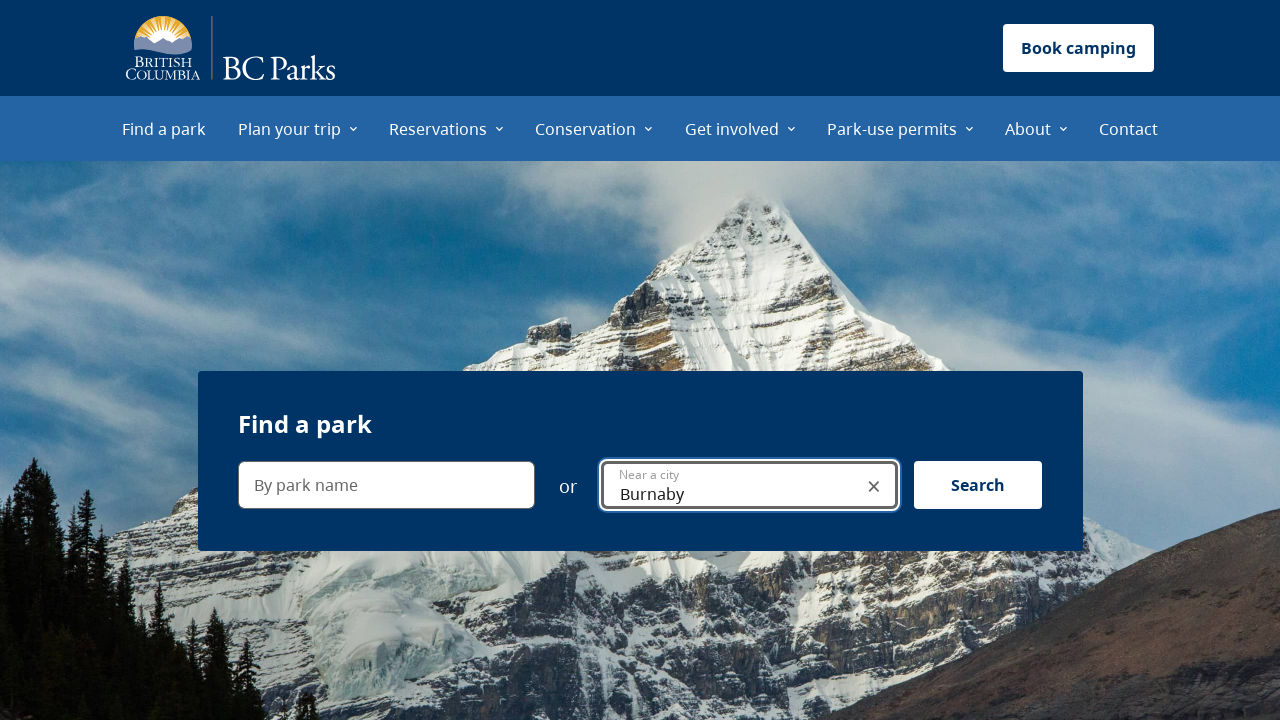

Navigated to Find a Park page with Burnaby location parameter
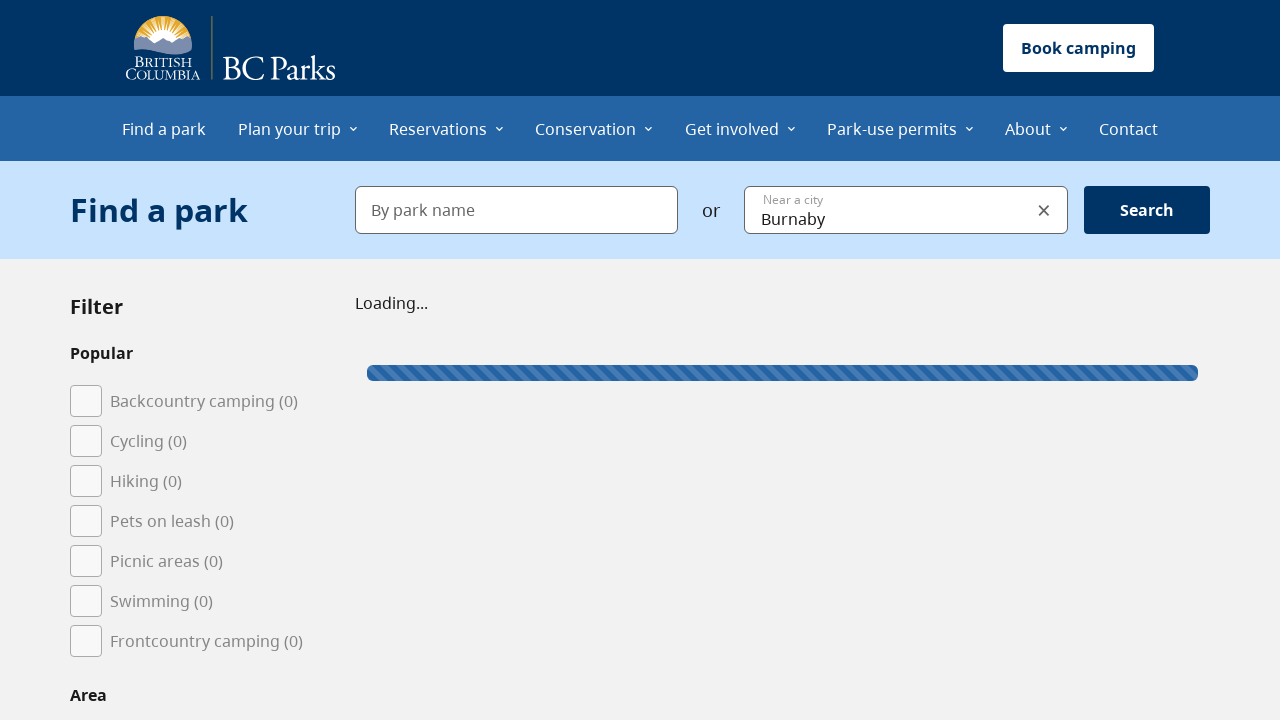

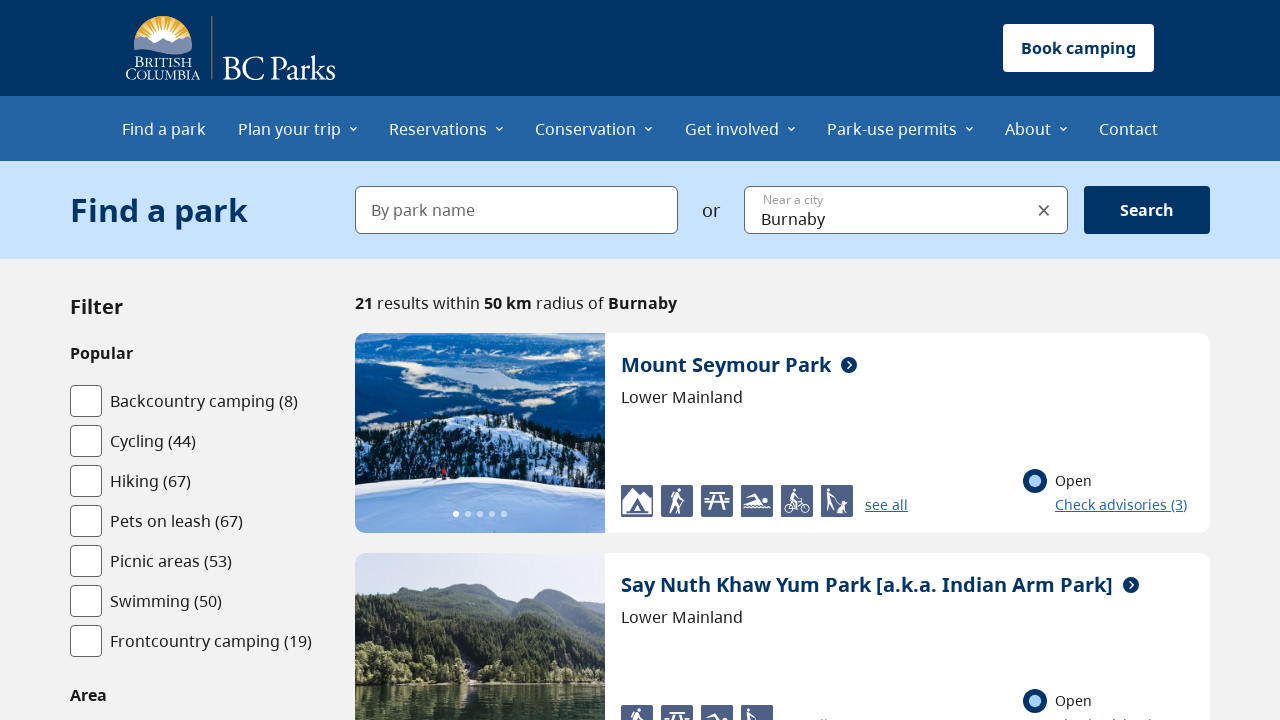